Tests waiting for an element to be present in the DOM after triggering dynamic content loading

Starting URL: https://the-internet.herokuapp.com/dynamic_loading/2

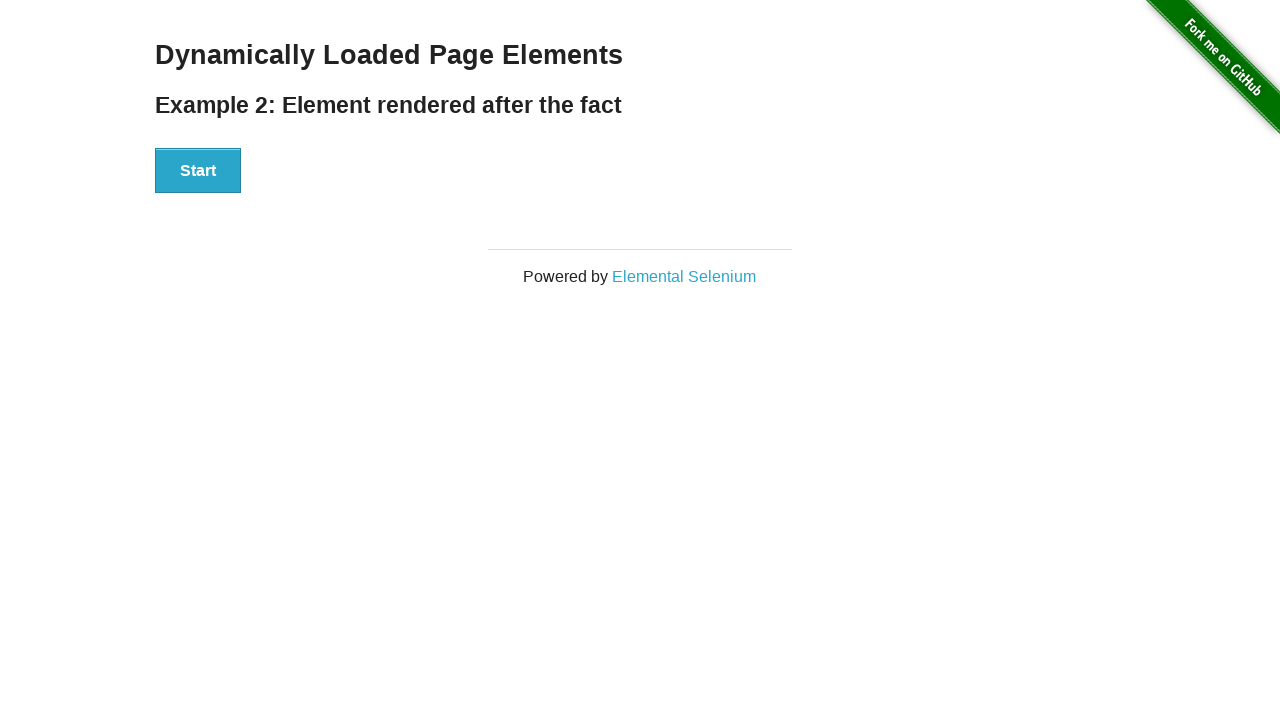

Clicked the Start button to trigger dynamic content loading at (198, 171) on #start button
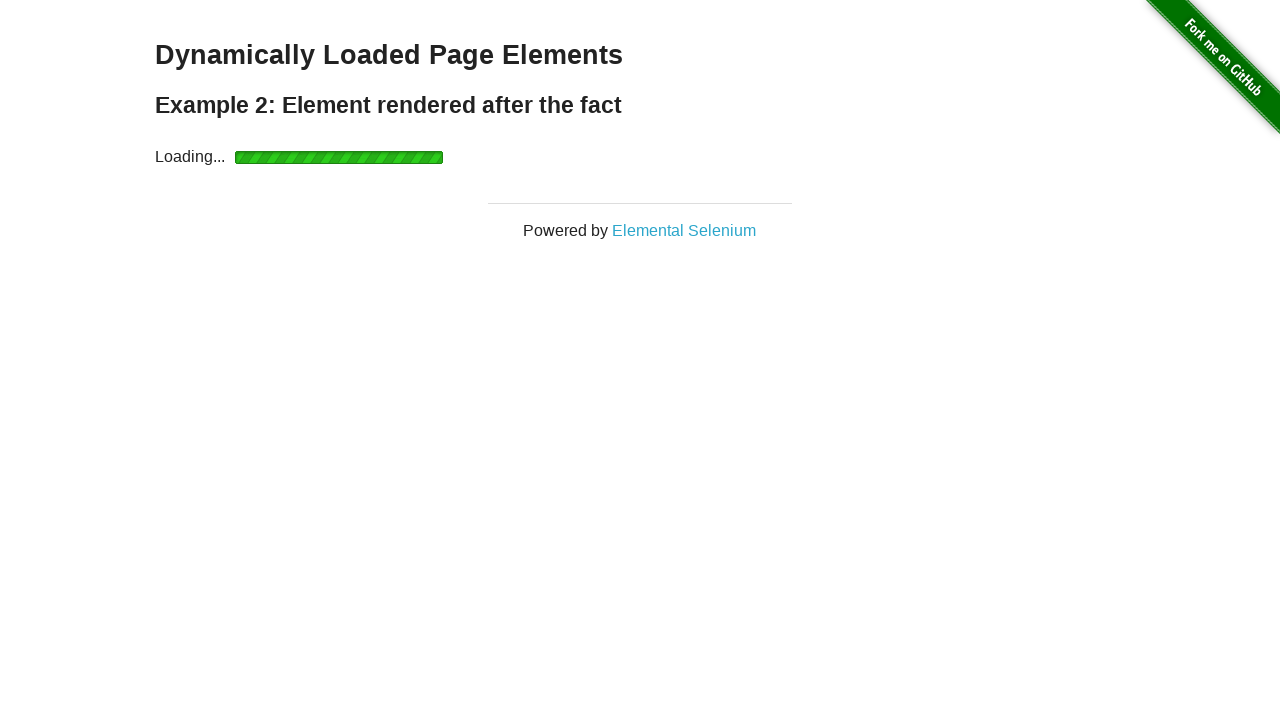

Waited for finish element to be present in DOM
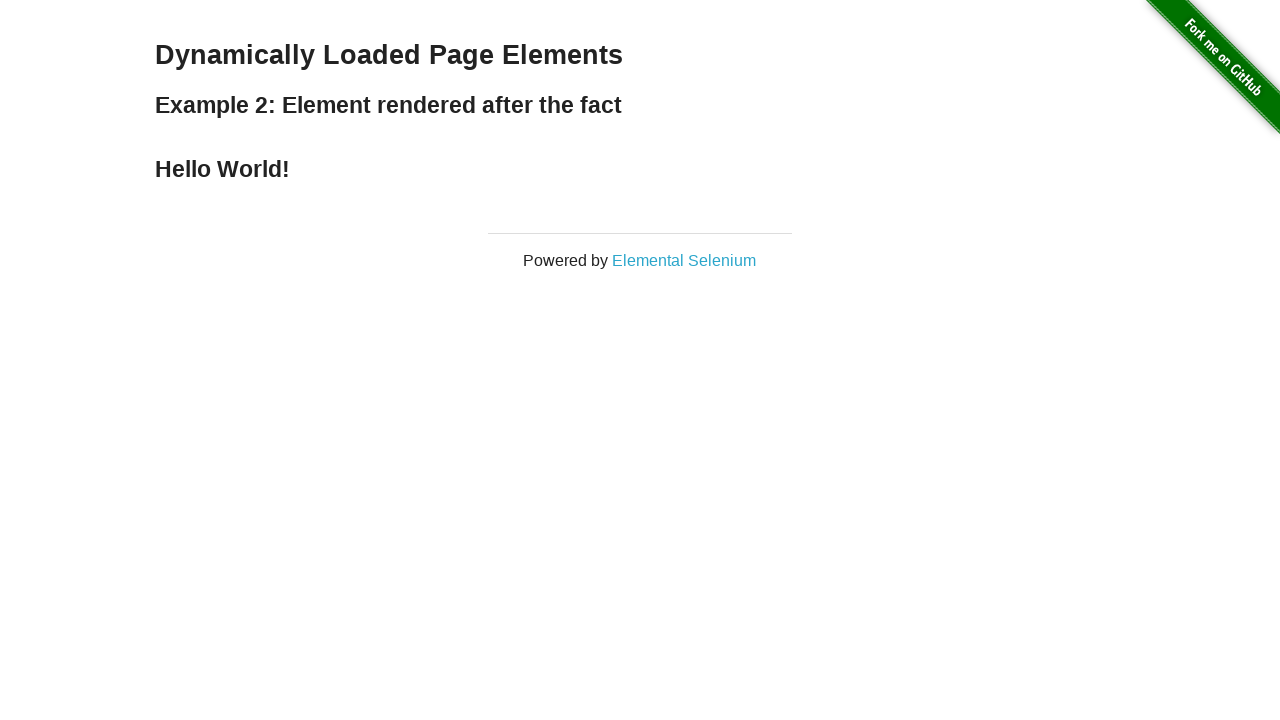

Retrieved finish element text: Hello World!
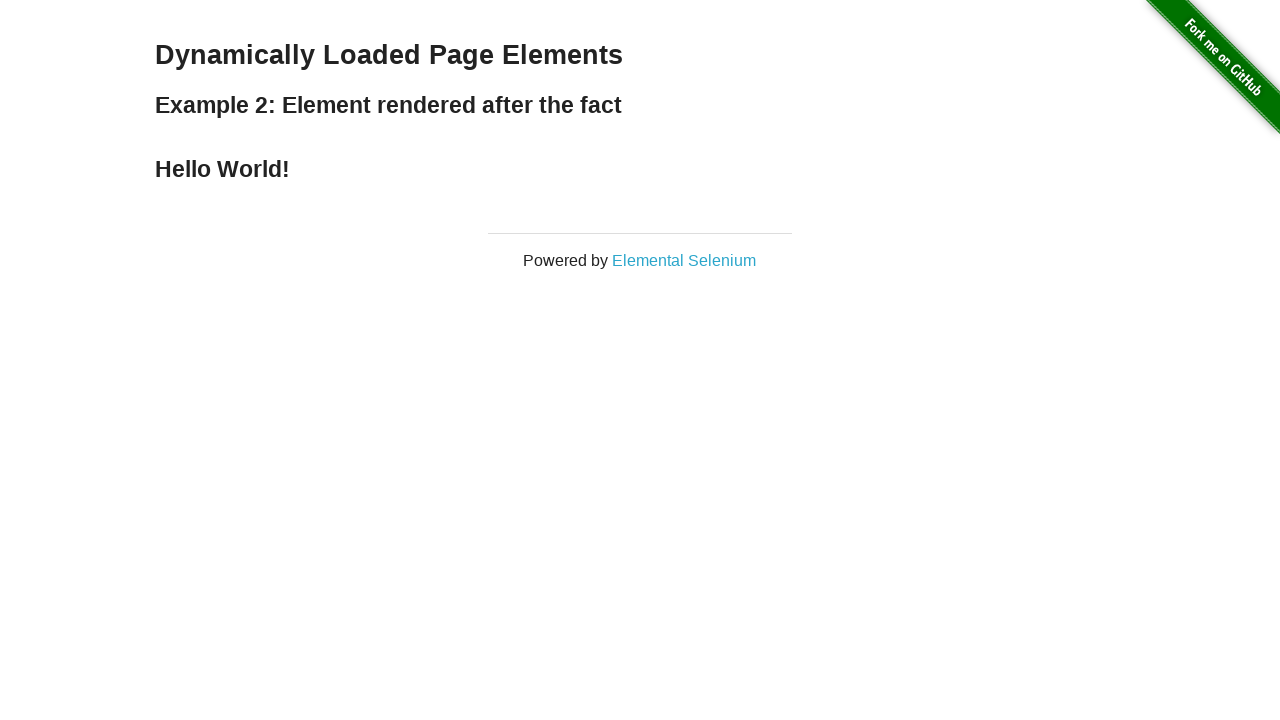

Printed element text to console
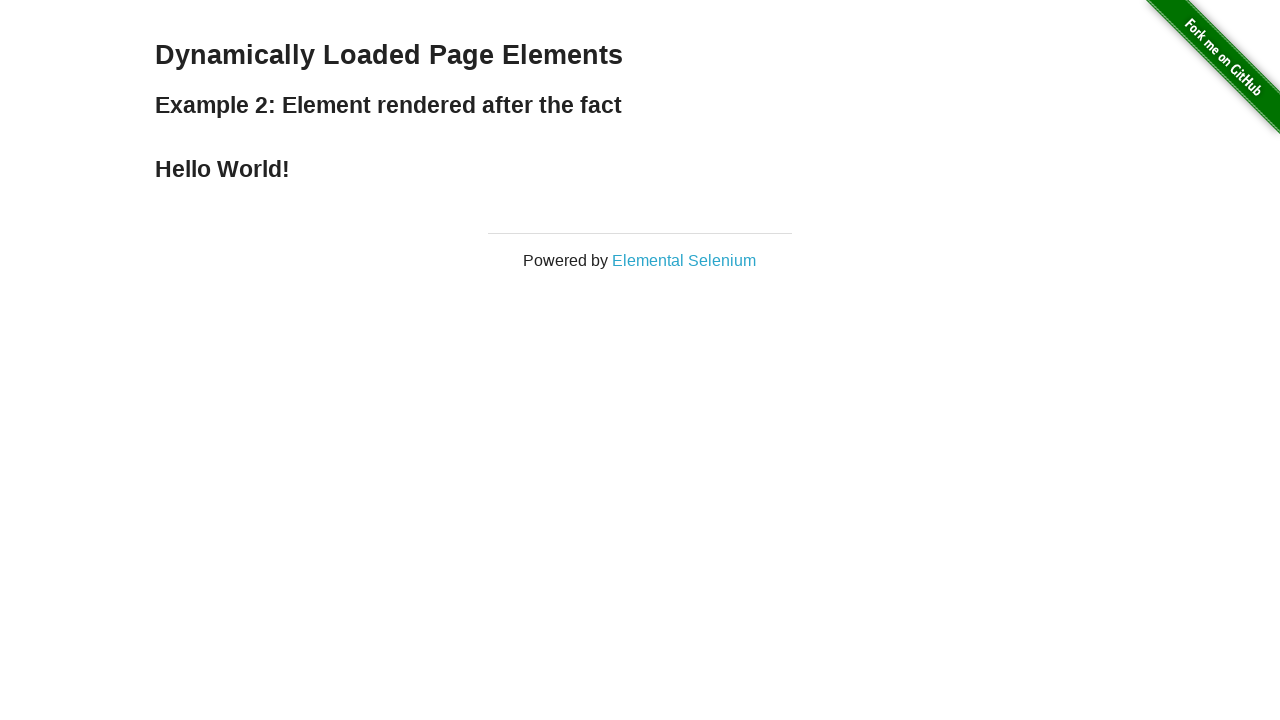

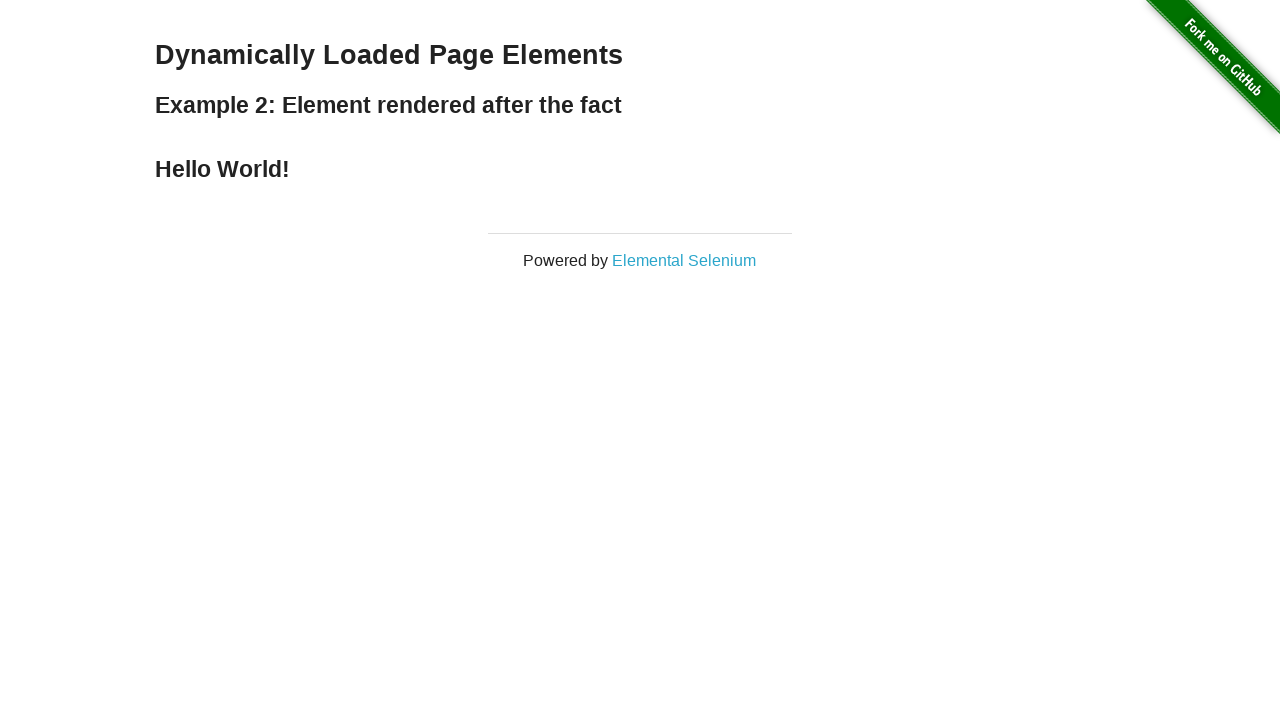